Tests the alert component on ng-bootstrap by clicking a button to change a message, verifying the alert appears, then clicking again to verify the message changes to a different value

Starting URL: https://ng-bootstrap.github.io/#/components/alert/examples

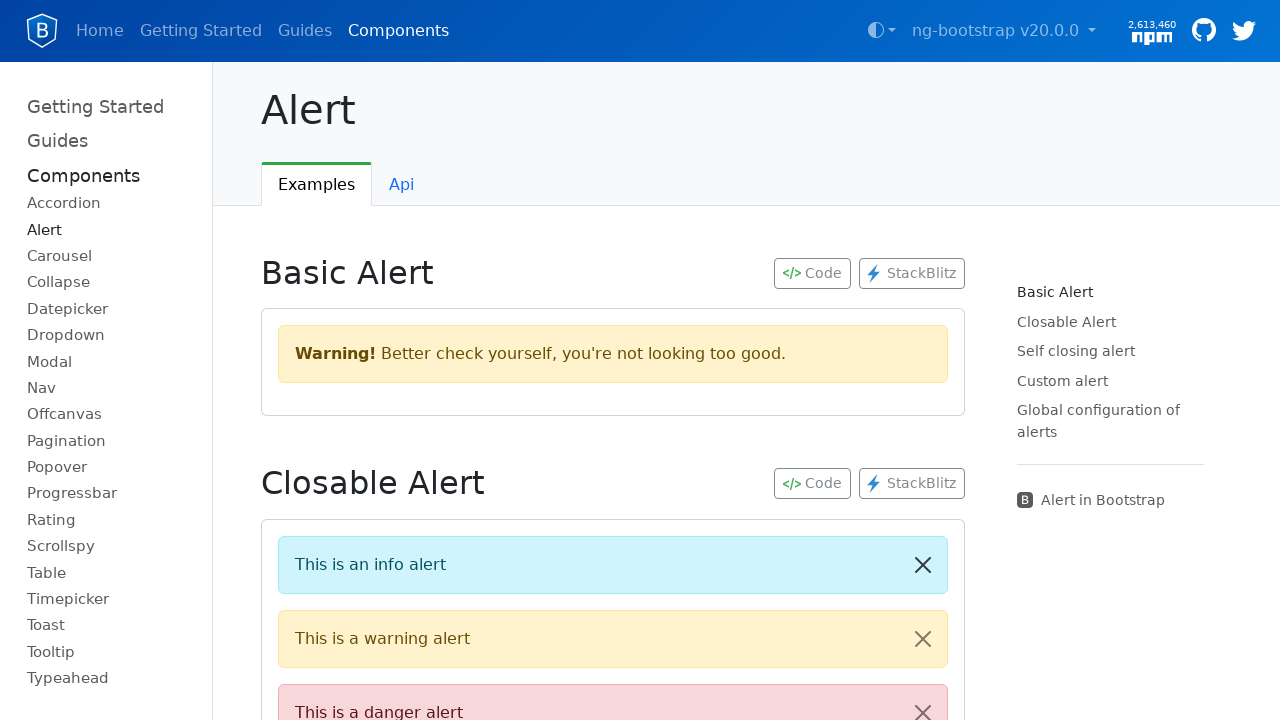

Clicked 'Change message' button at (360, 360) on button:has-text('Change message')
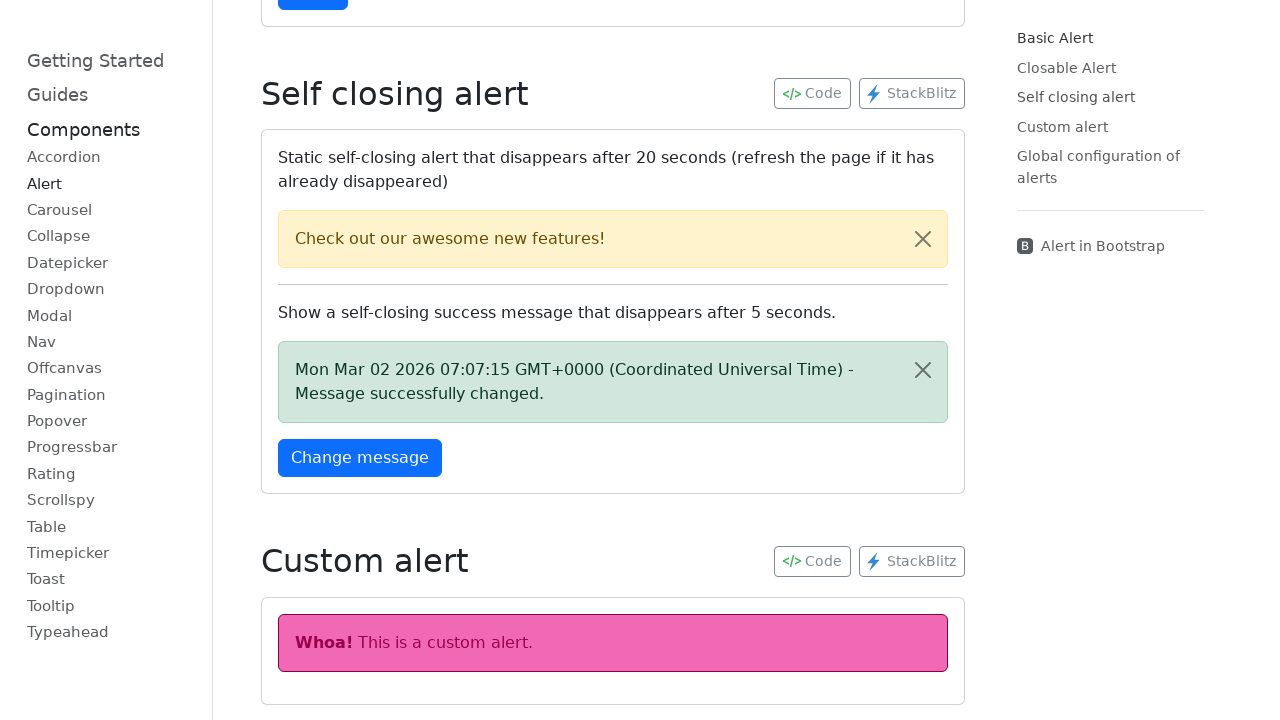

Alert with 'Message successfully changed' appeared
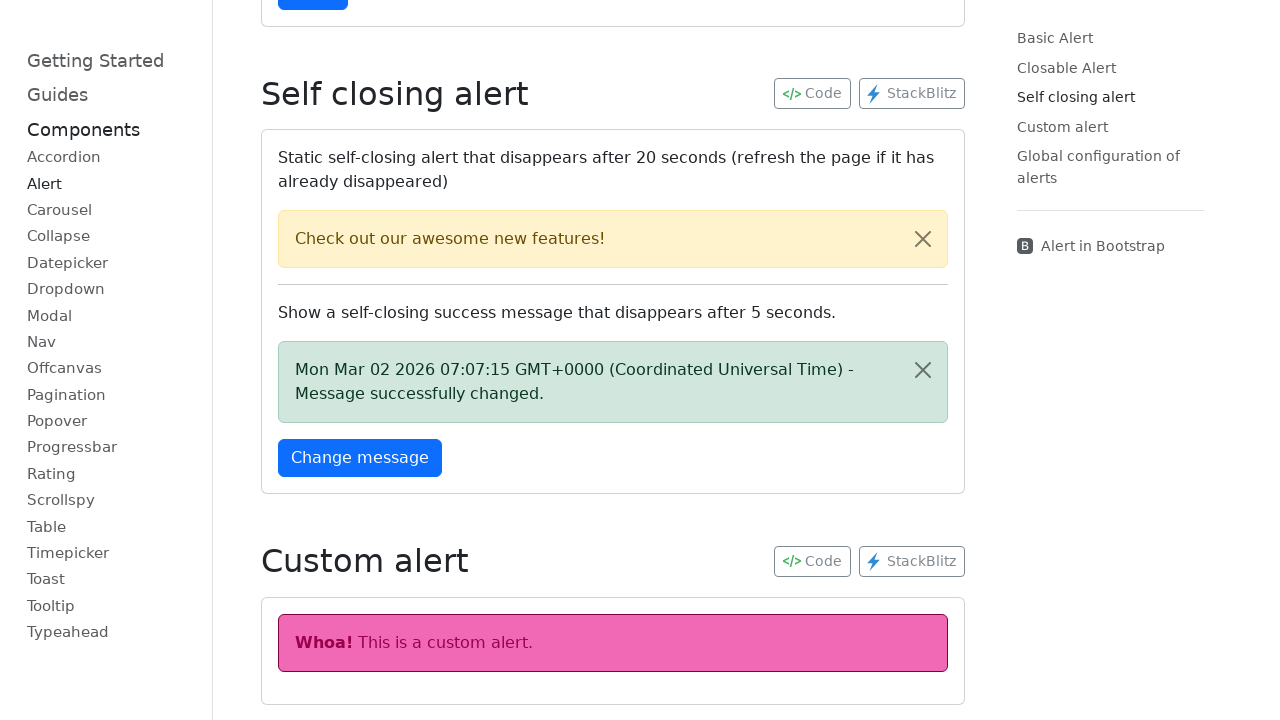

Captured first alert message: Mon Mar 02 2026 07:07:15 GMT+0000 (Coordinated Universal Time) - Message successfully changed.
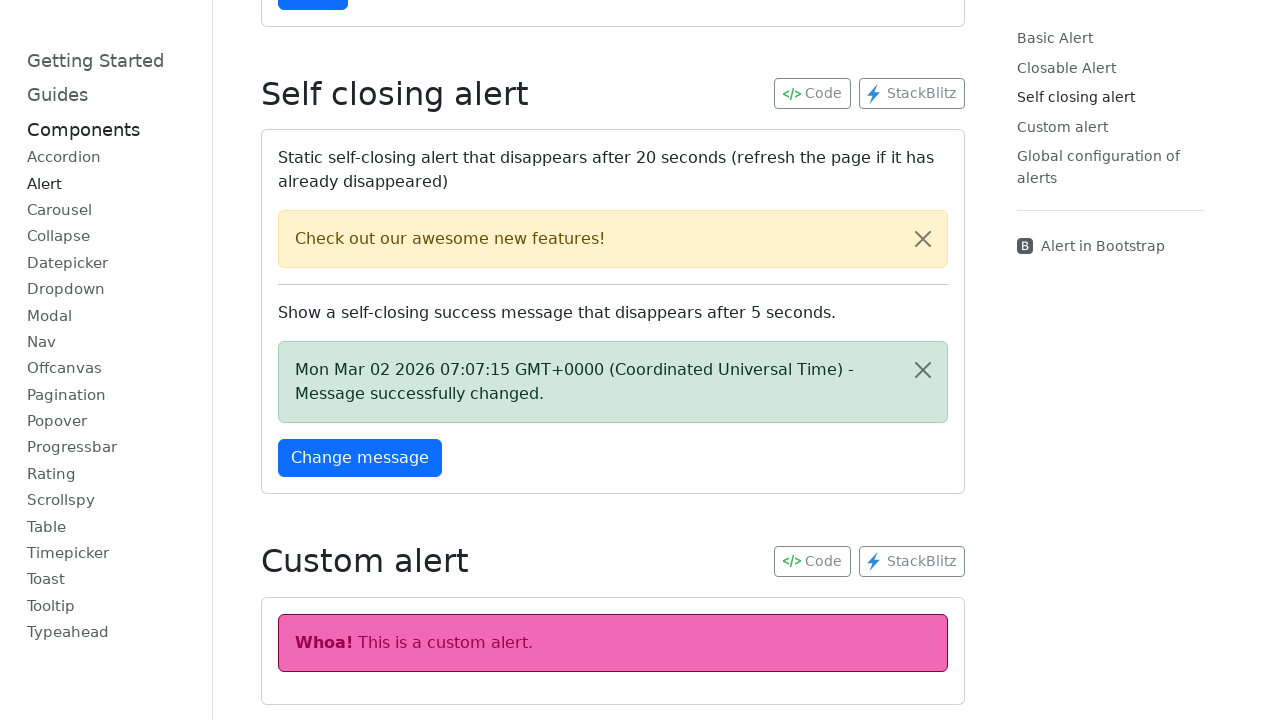

Waited 3 seconds for message to be ready to change
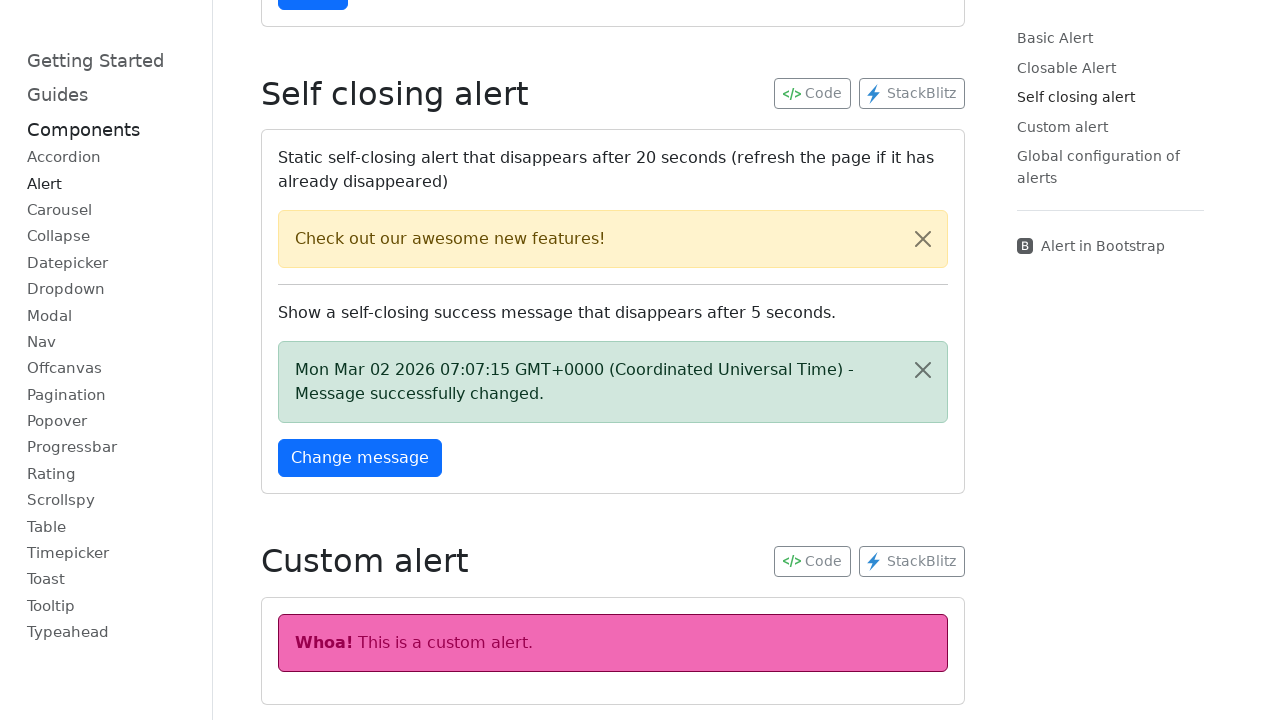

Clicked 'Change message' button again at (360, 458) on button:has-text('Change message')
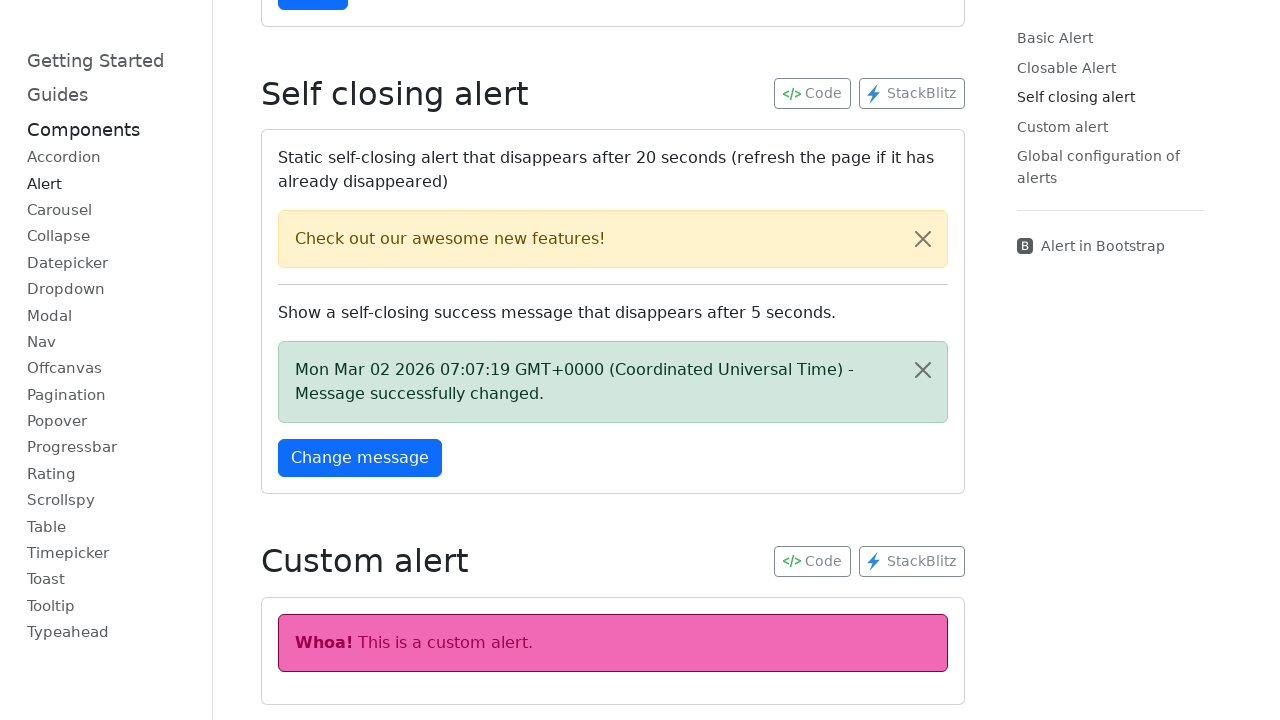

Alert with 'Message successfully changed' appeared again
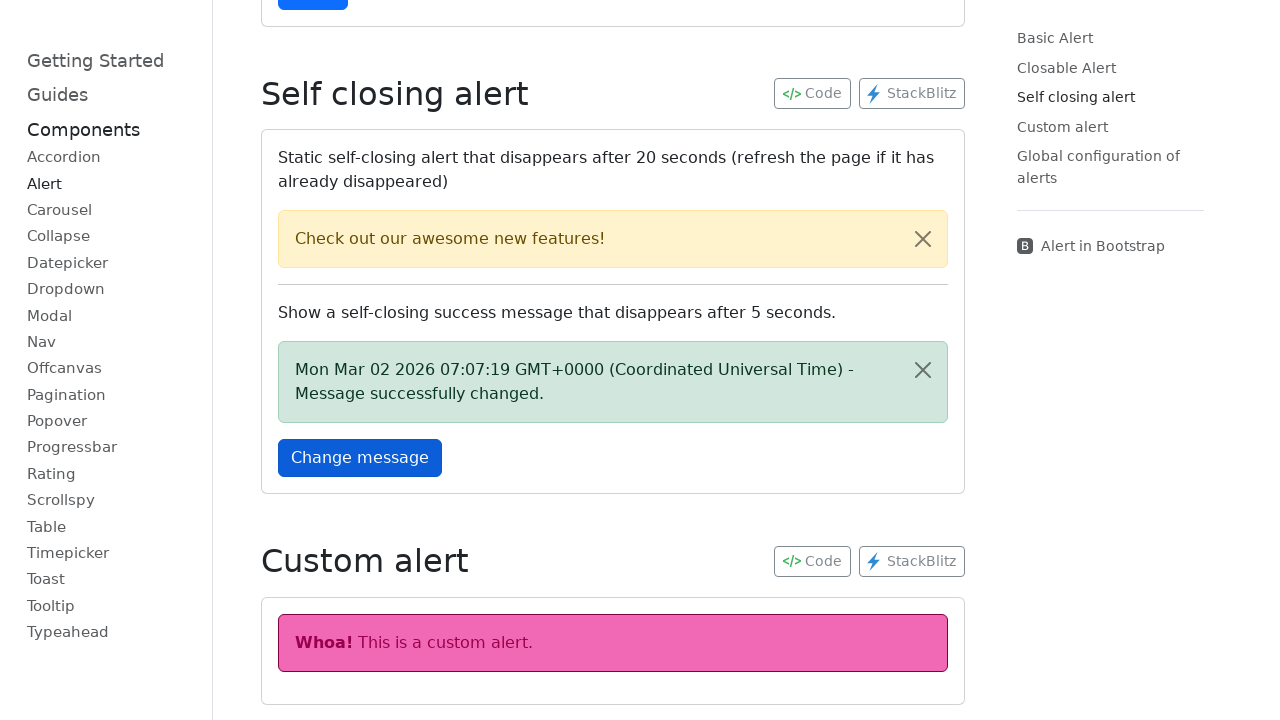

Captured second alert message: Mon Mar 02 2026 07:07:19 GMT+0000 (Coordinated Universal Time) - Message successfully changed.
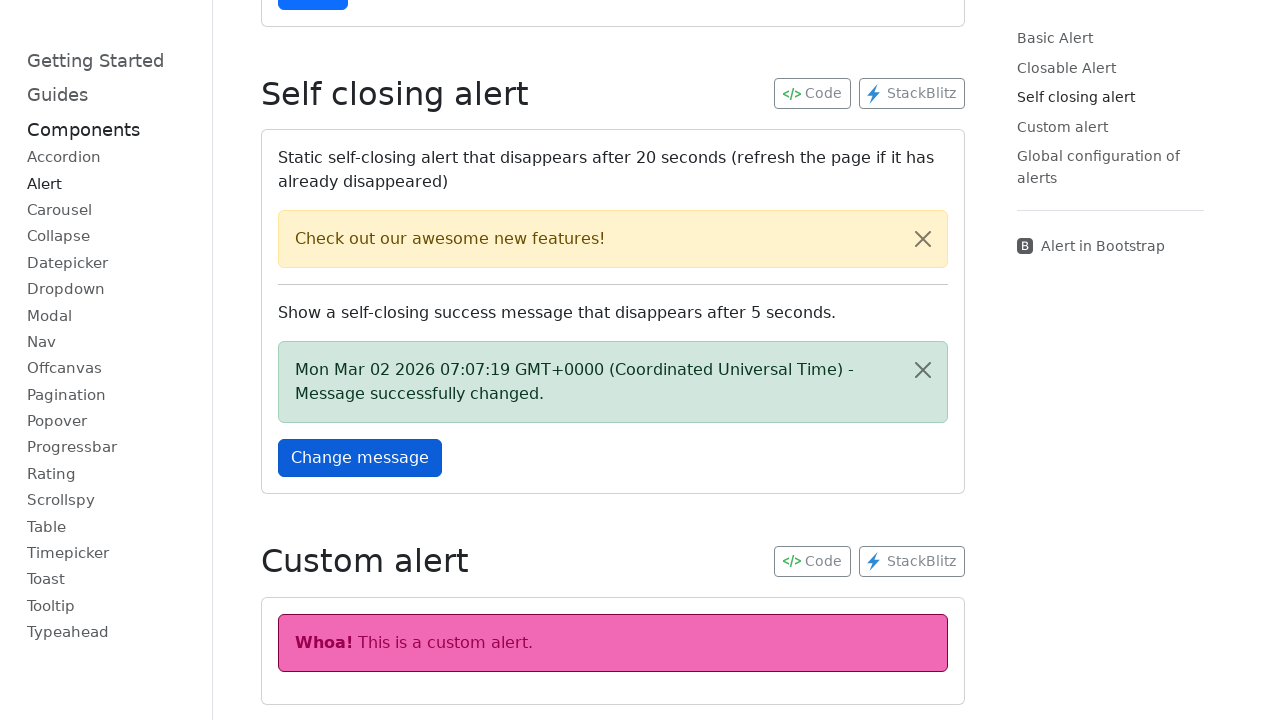

Verified that first and second messages are different
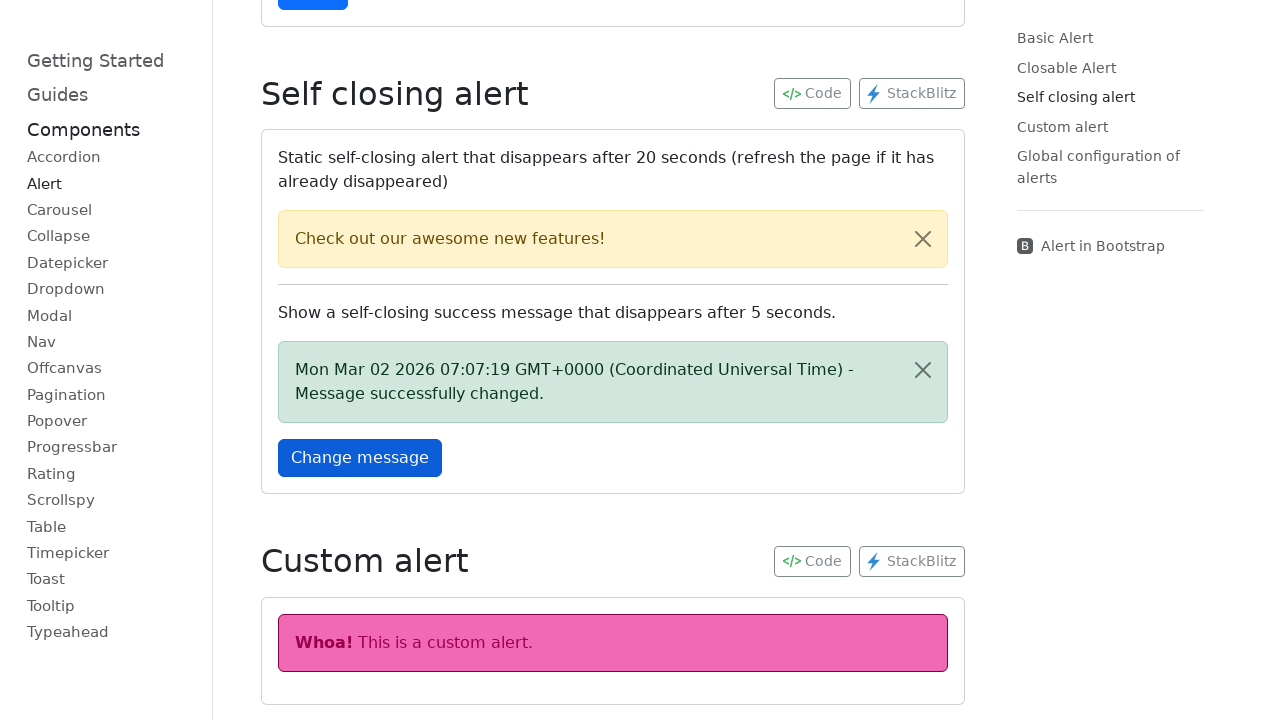

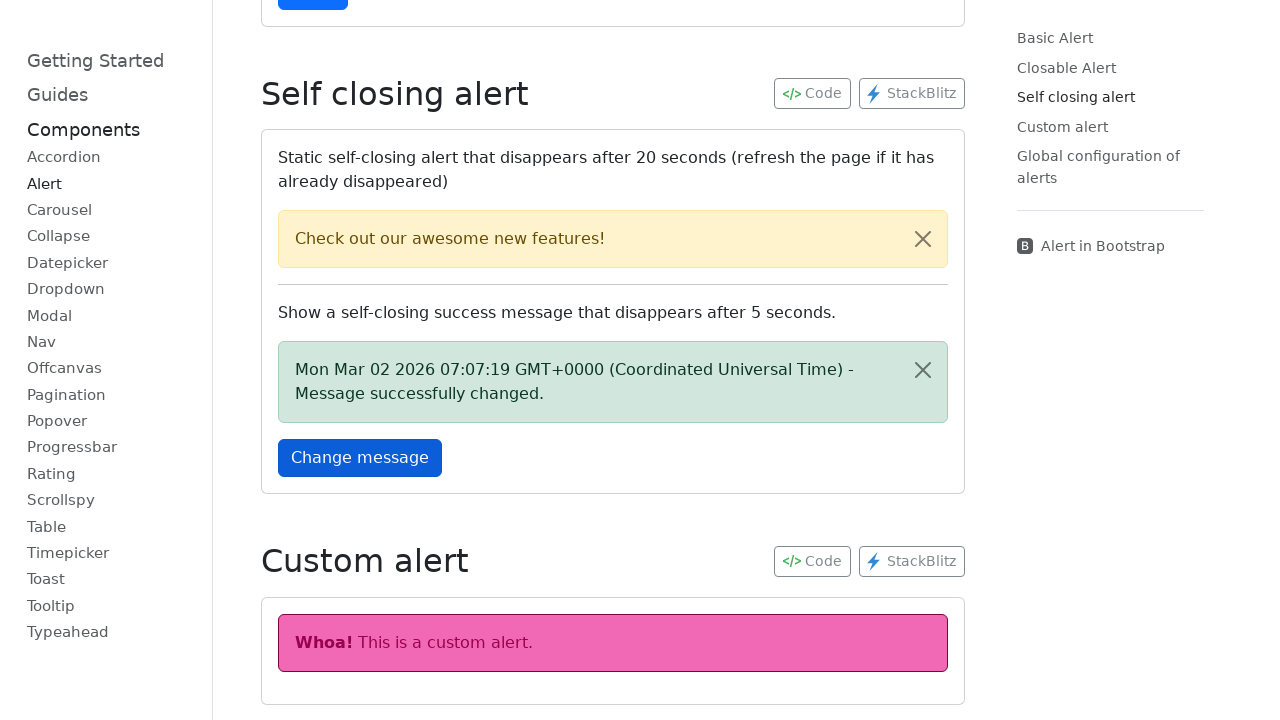